Tests dropdown and multi-selection box functionality by selecting options from a single-select dropdown and multiple options from a multi-select field on a demo page.

Starting URL: https://omayo.blogspot.com/

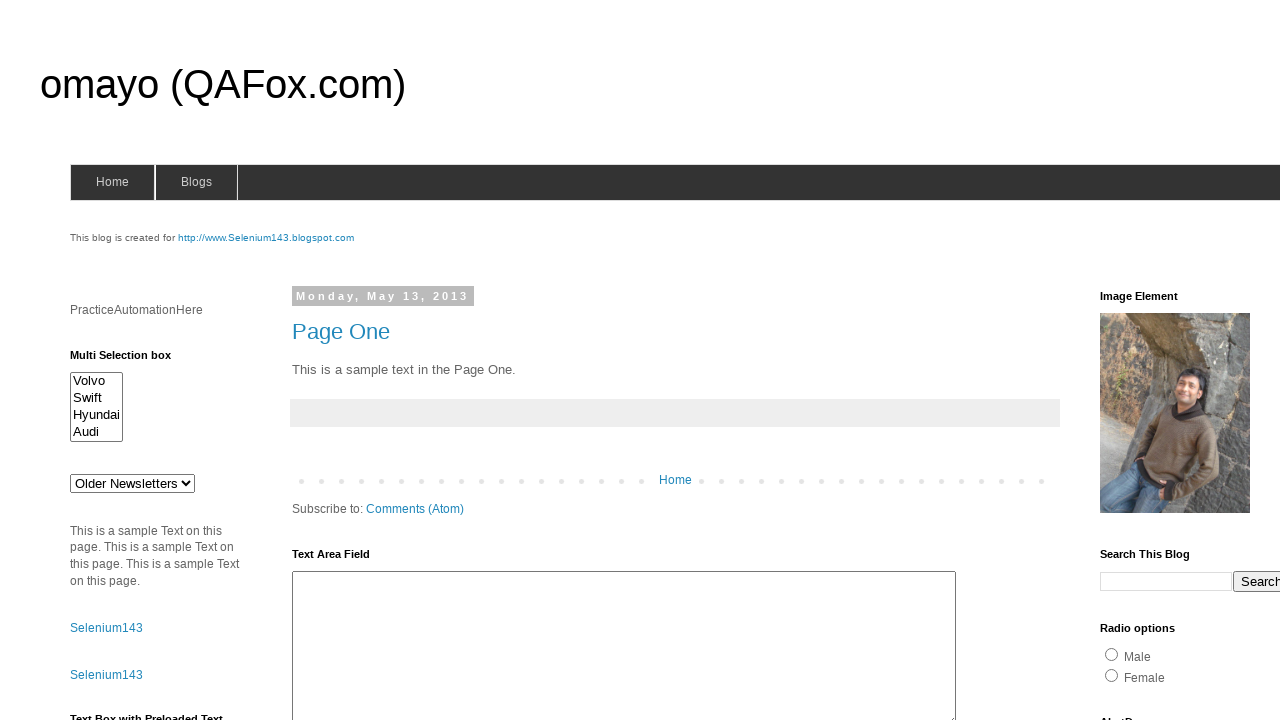

Selected 'doc 3' from the dropdown field on #drop1
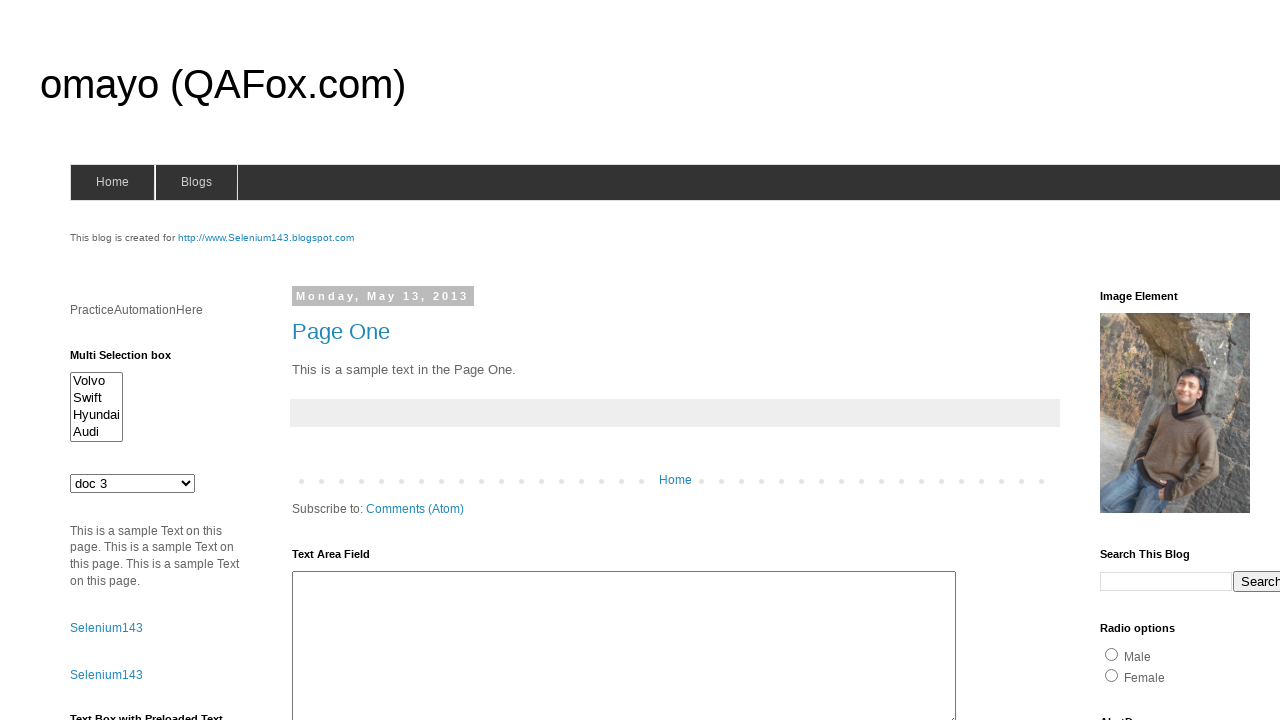

Multi-selection box became visible
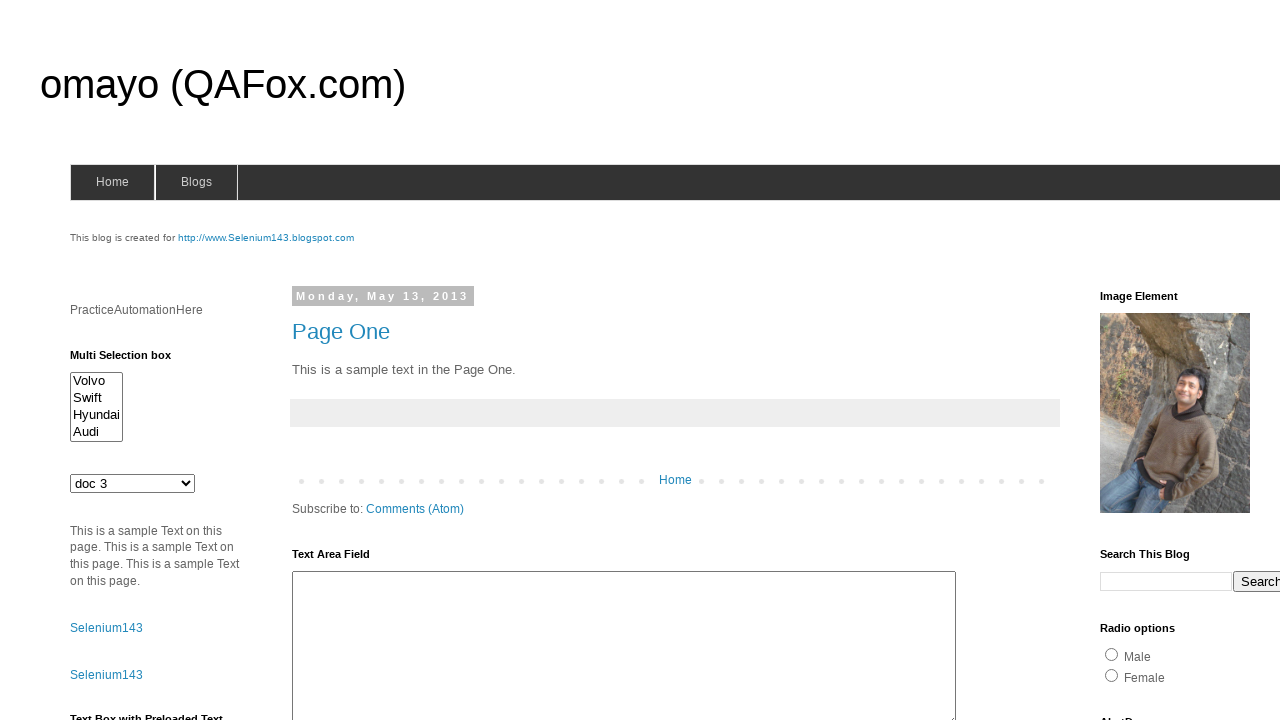

Located the multi-selection box element
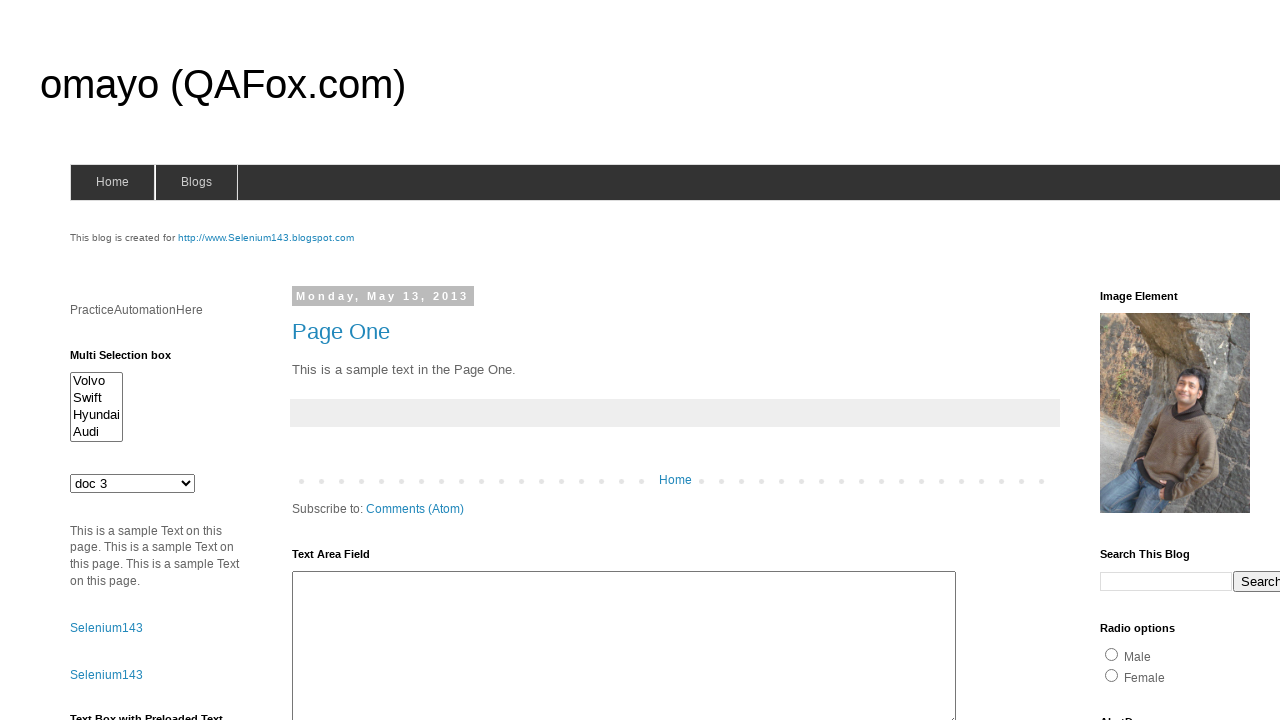

Retrieved all option elements from multi-selection box
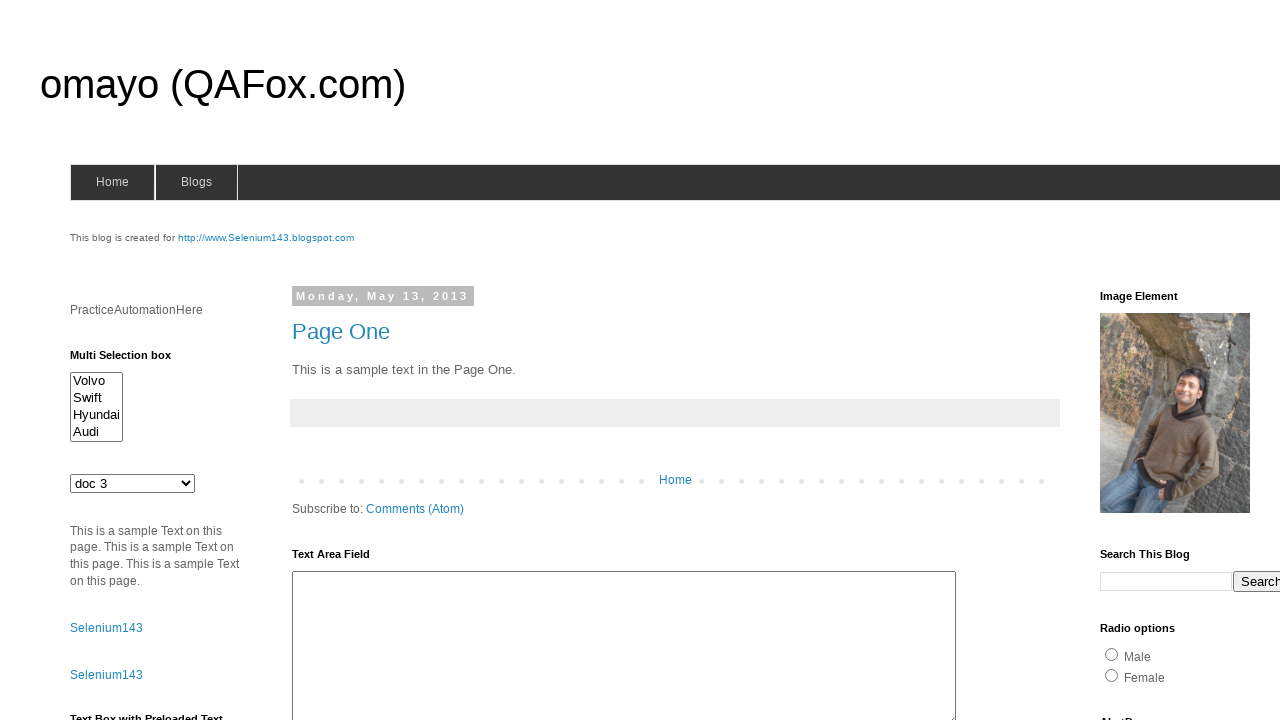

Extracted values for options at indices 0, 1, and 3
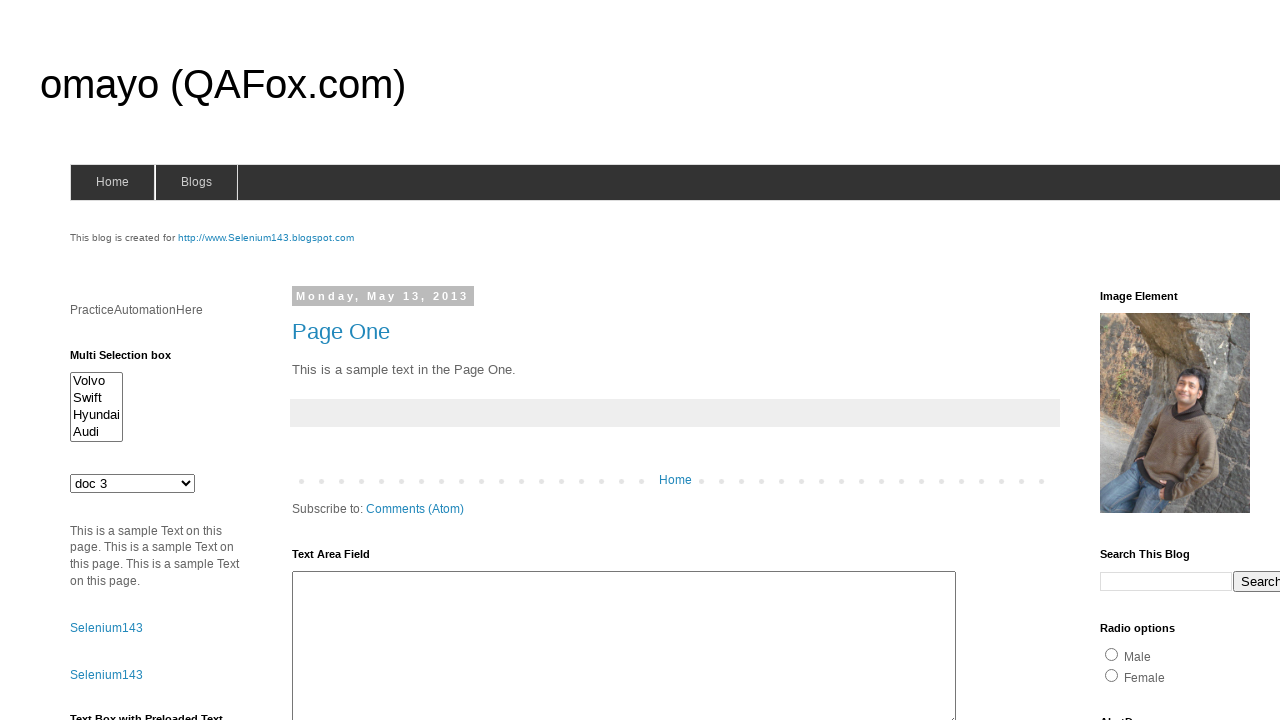

Selected multiple options from the multi-selection box on #multiselect1
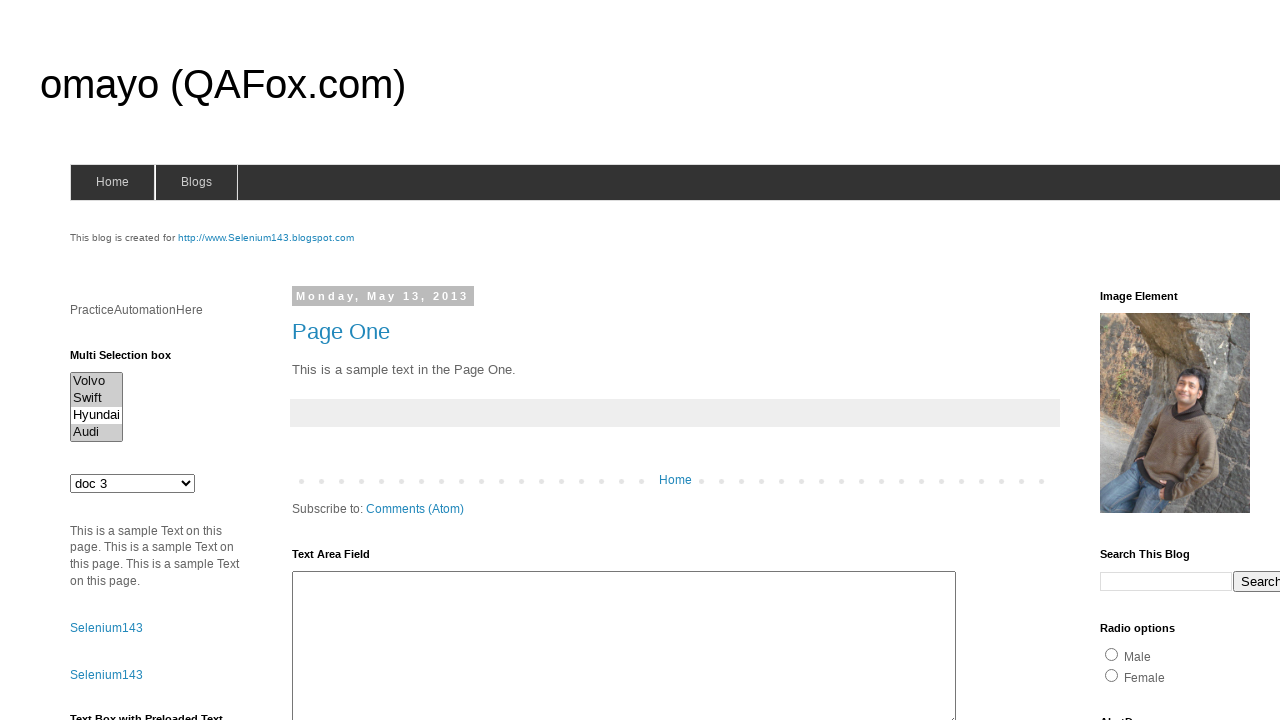

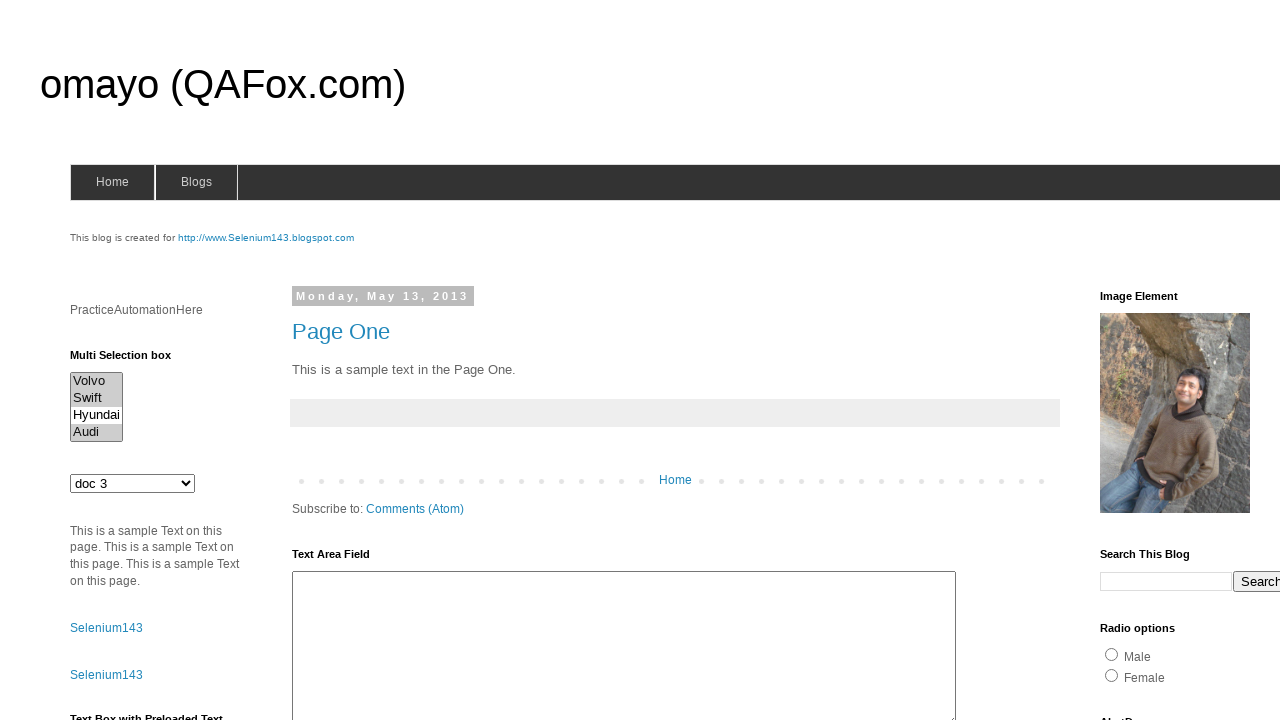